Tests clicking a button to show a hidden element, then clicking the element once it becomes visible

Starting URL: http://watir.com/examples/wait.html

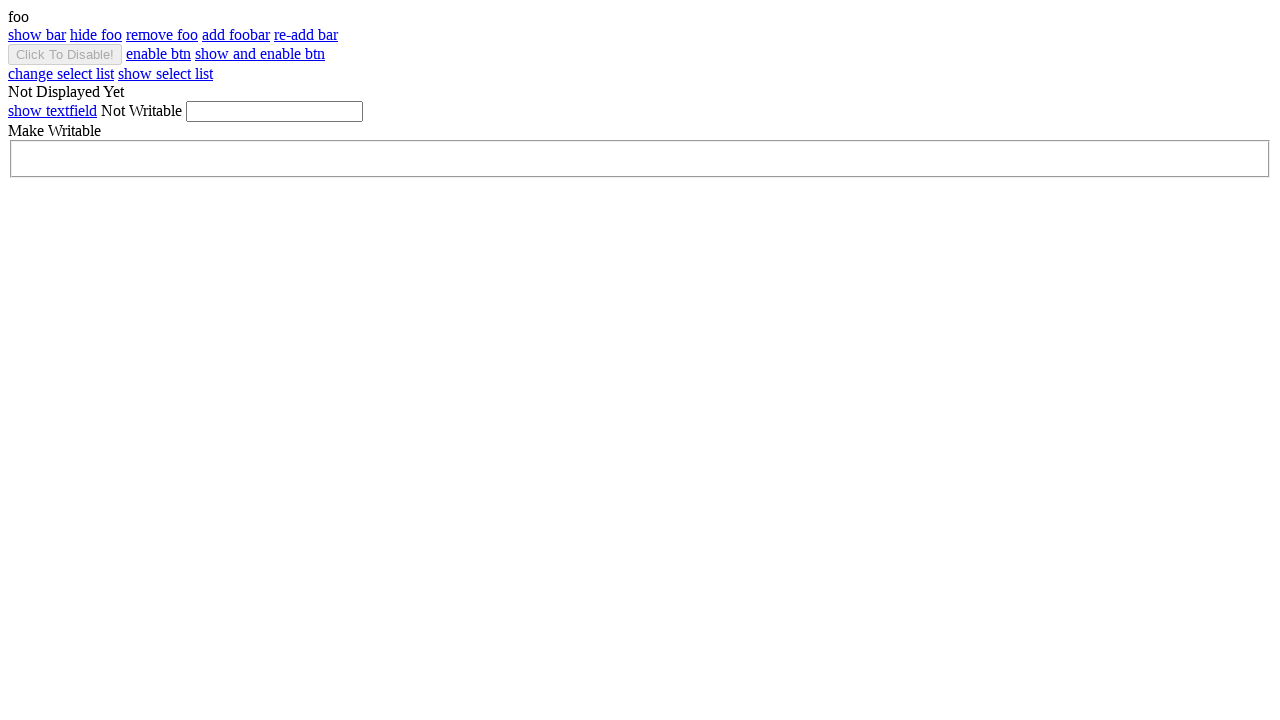

Navigated to wait.html test page
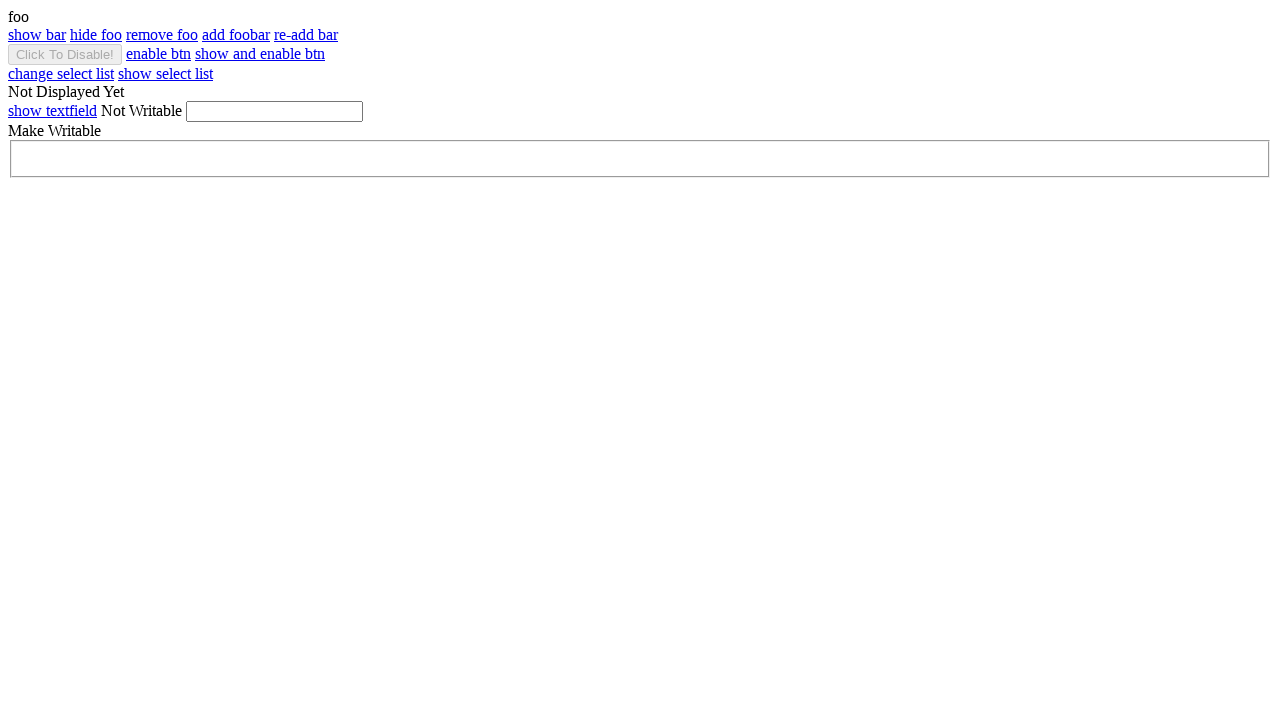

Clicked show_bar button to reveal hidden element at (37, 34) on #show_bar
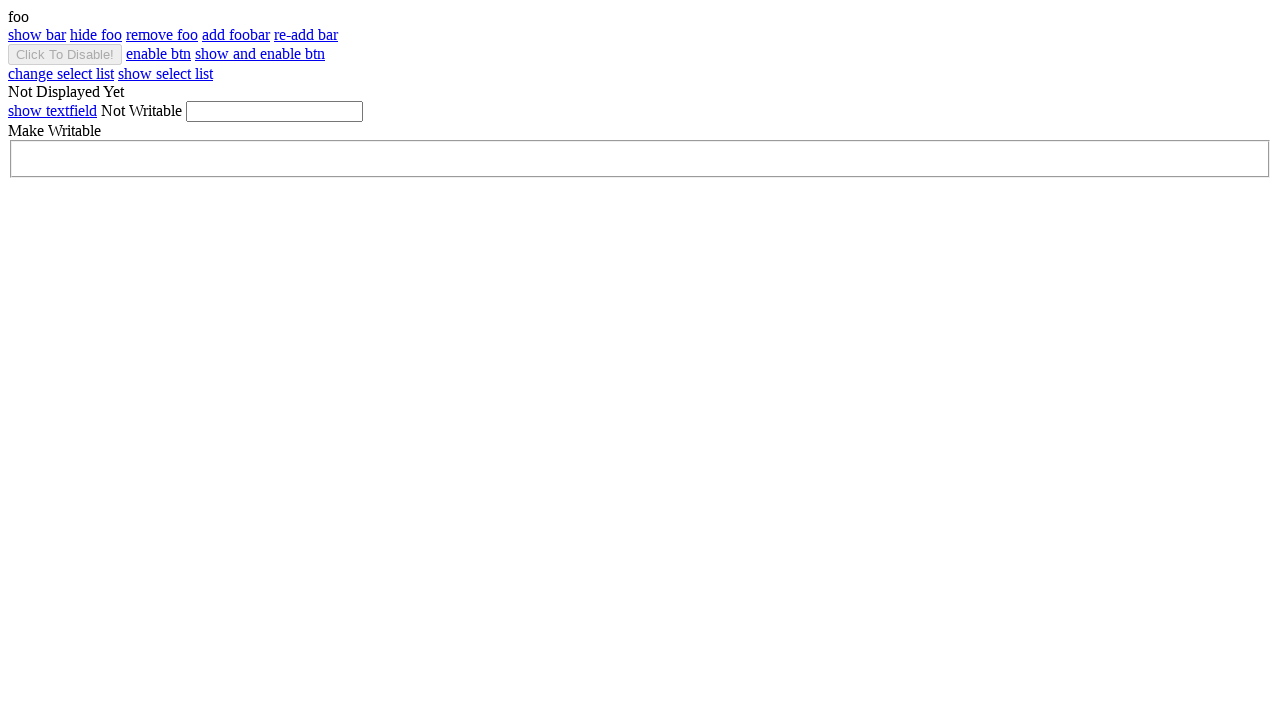

Clicked bar element after it became visible at (640, 35) on #bar
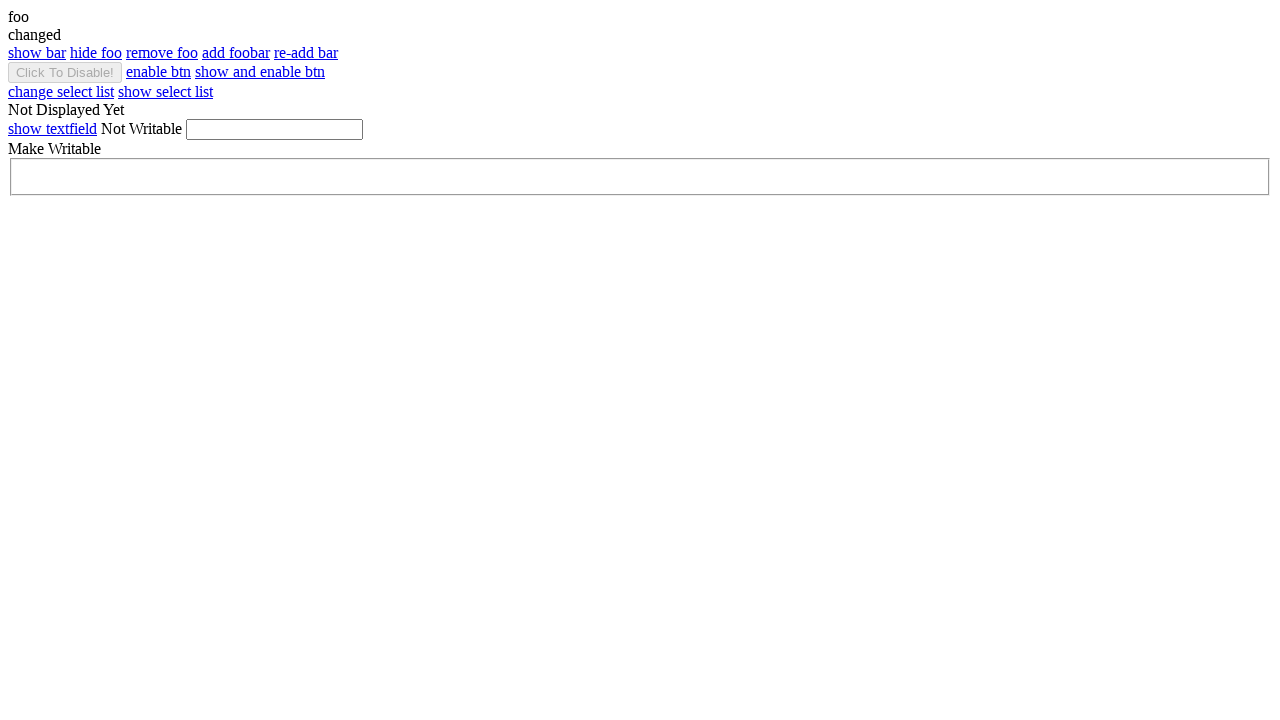

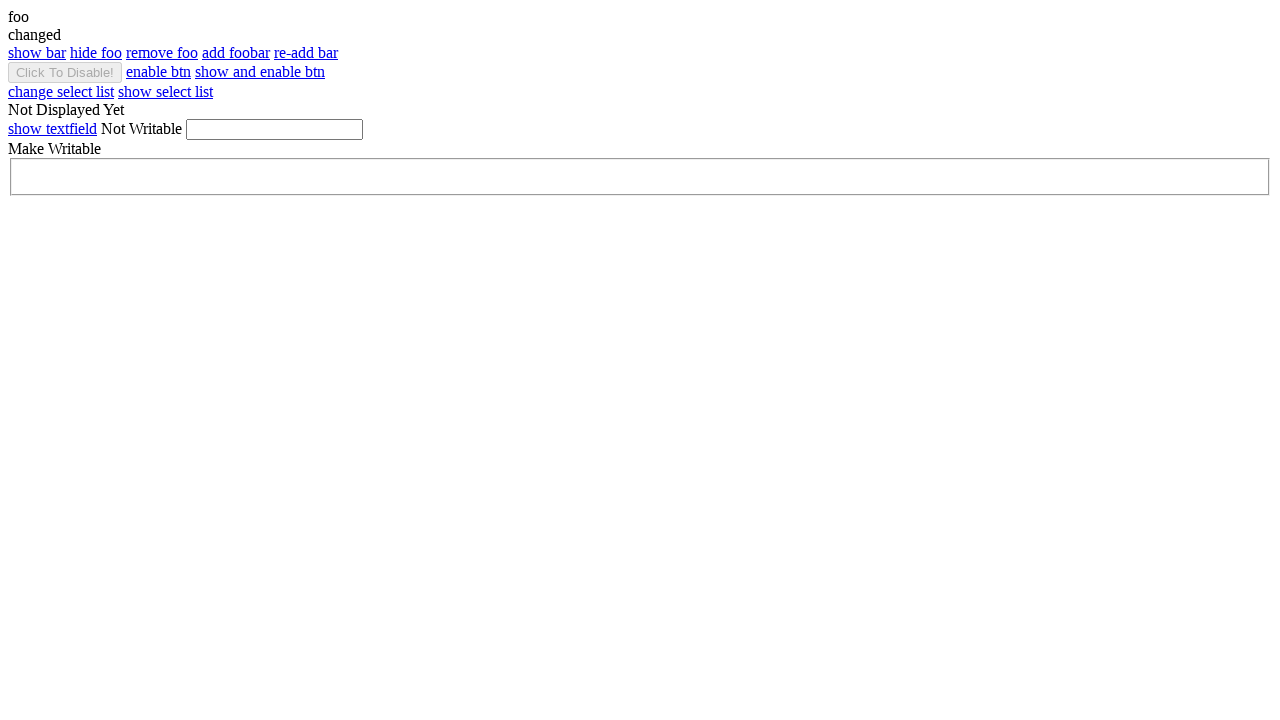